Tests multi-tab navigation by clicking a link that opens a new tab, verifying the header text on the new tab, then switching back to the original tab and verifying its header text.

Starting URL: https://the-internet.herokuapp.com/iframe

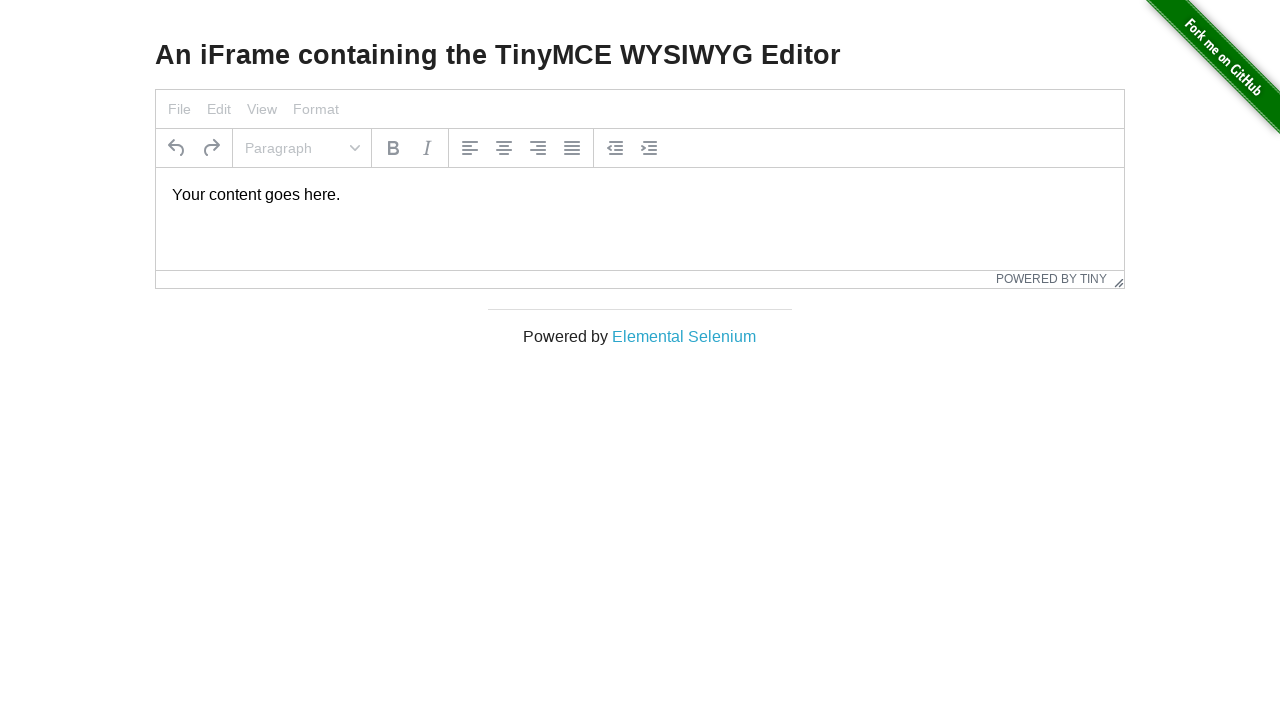

Stored reference to original page
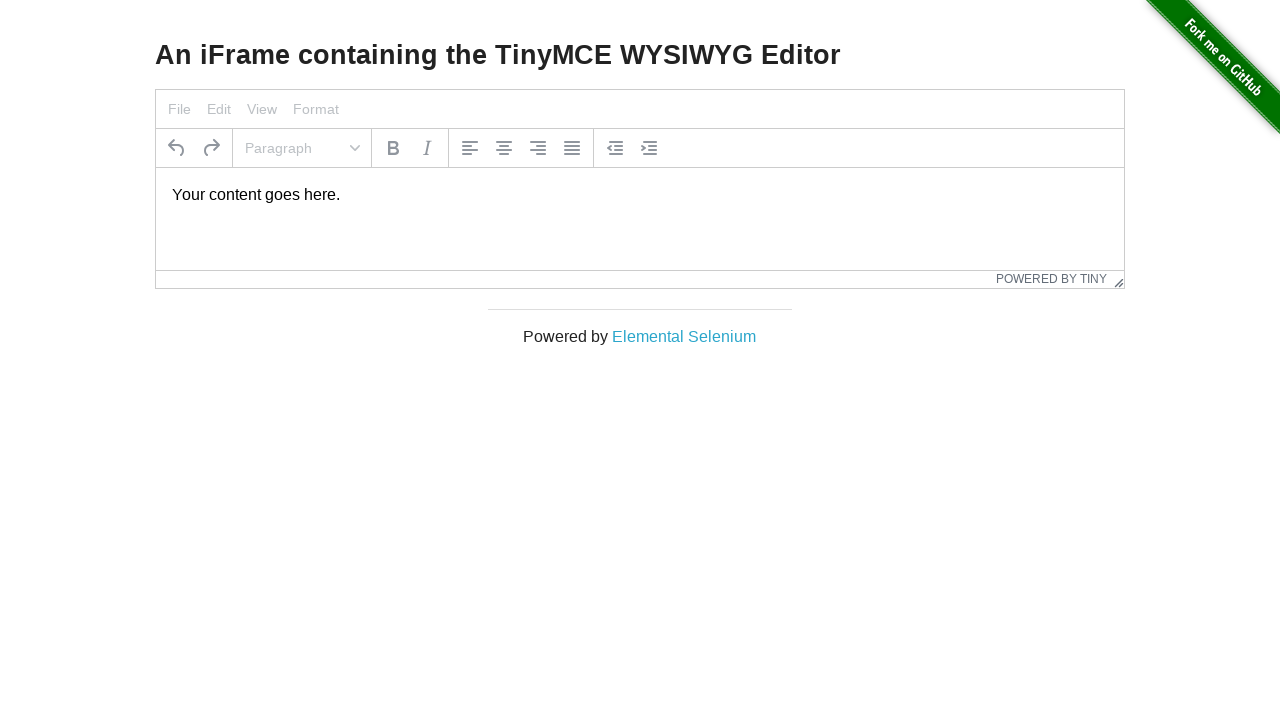

Clicked 'Elemental Selenium' link to open new tab at (684, 336) on text=Elemental Selenium
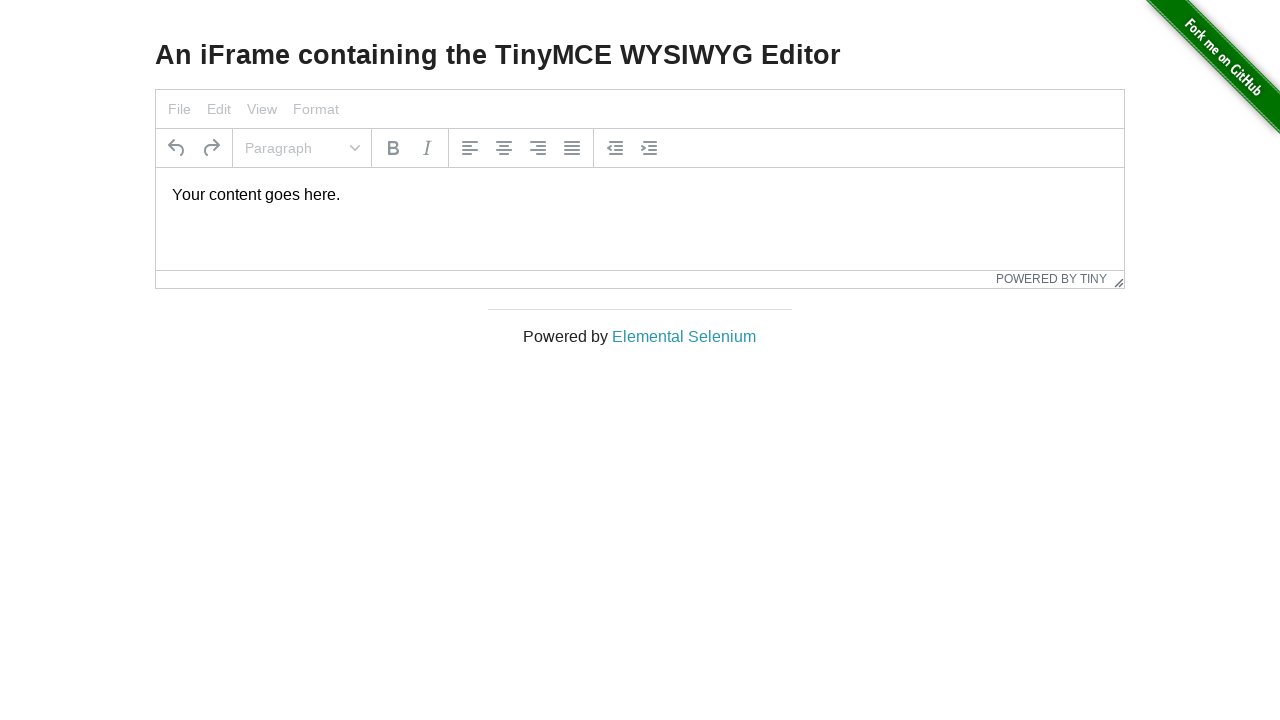

Retrieved new page/tab object
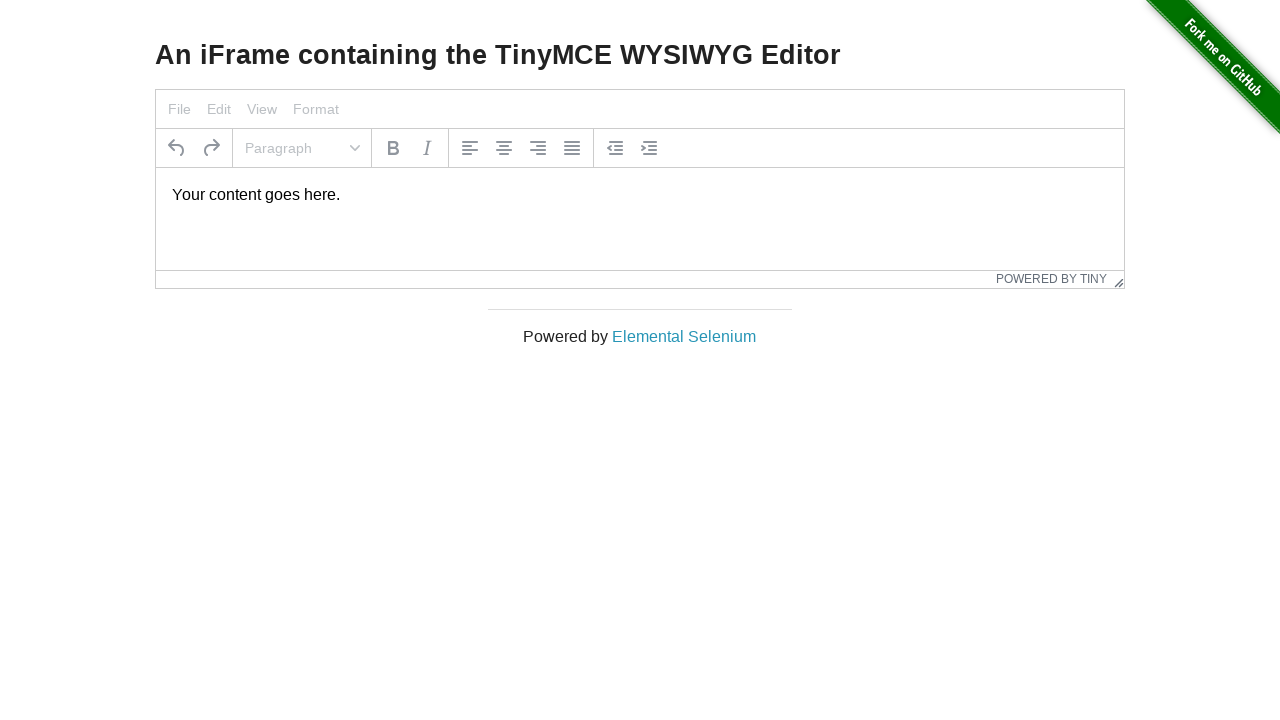

New tab loaded completely
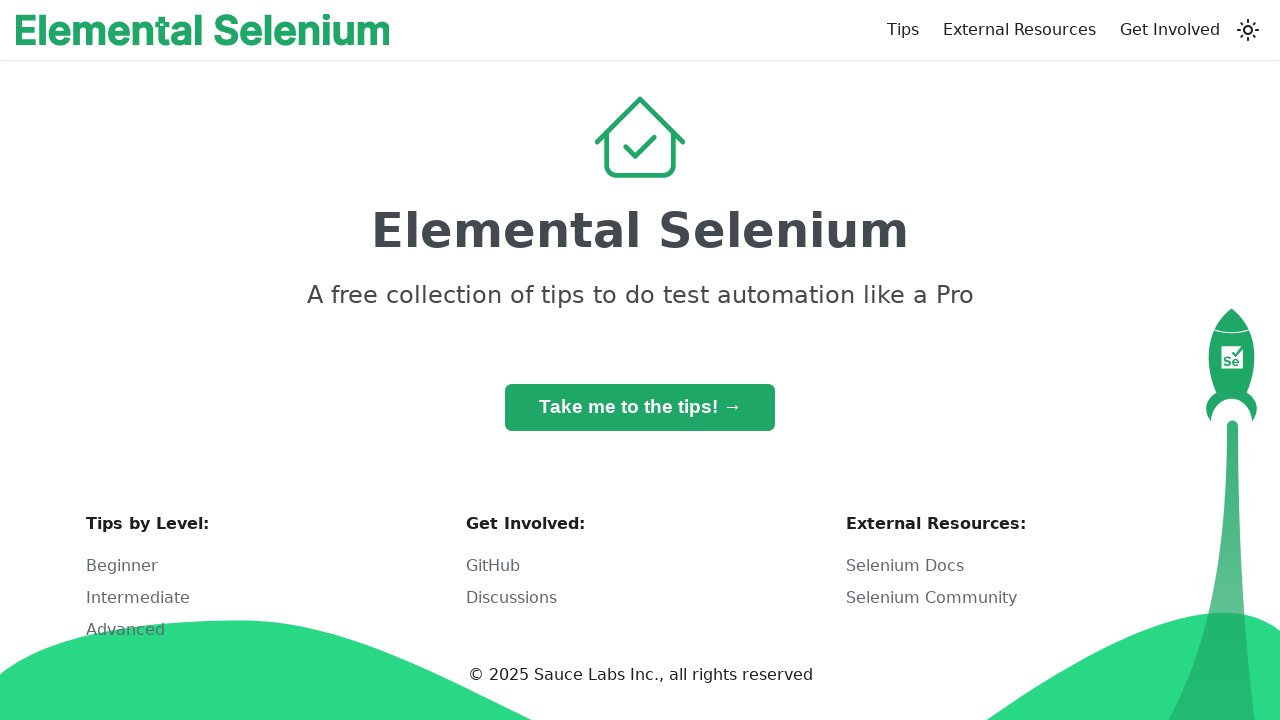

Retrieved h1 text from new tab
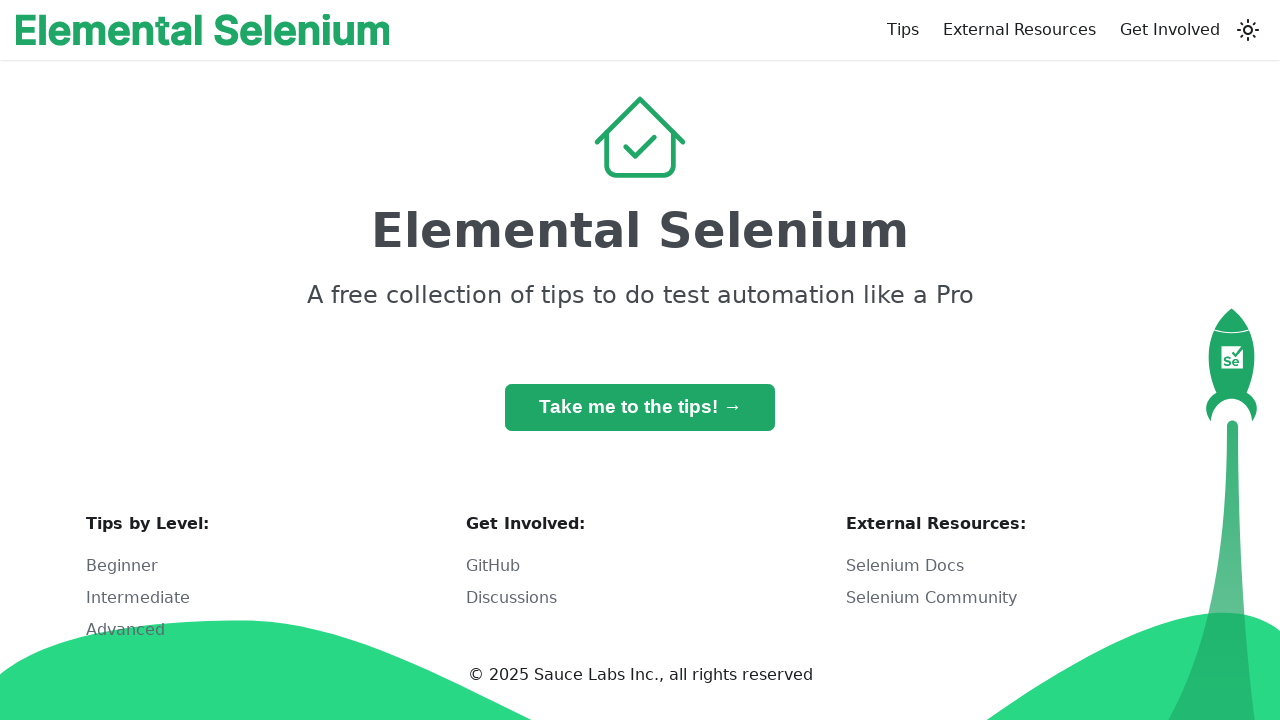

Verified h1 text on new tab is 'Elemental Selenium'
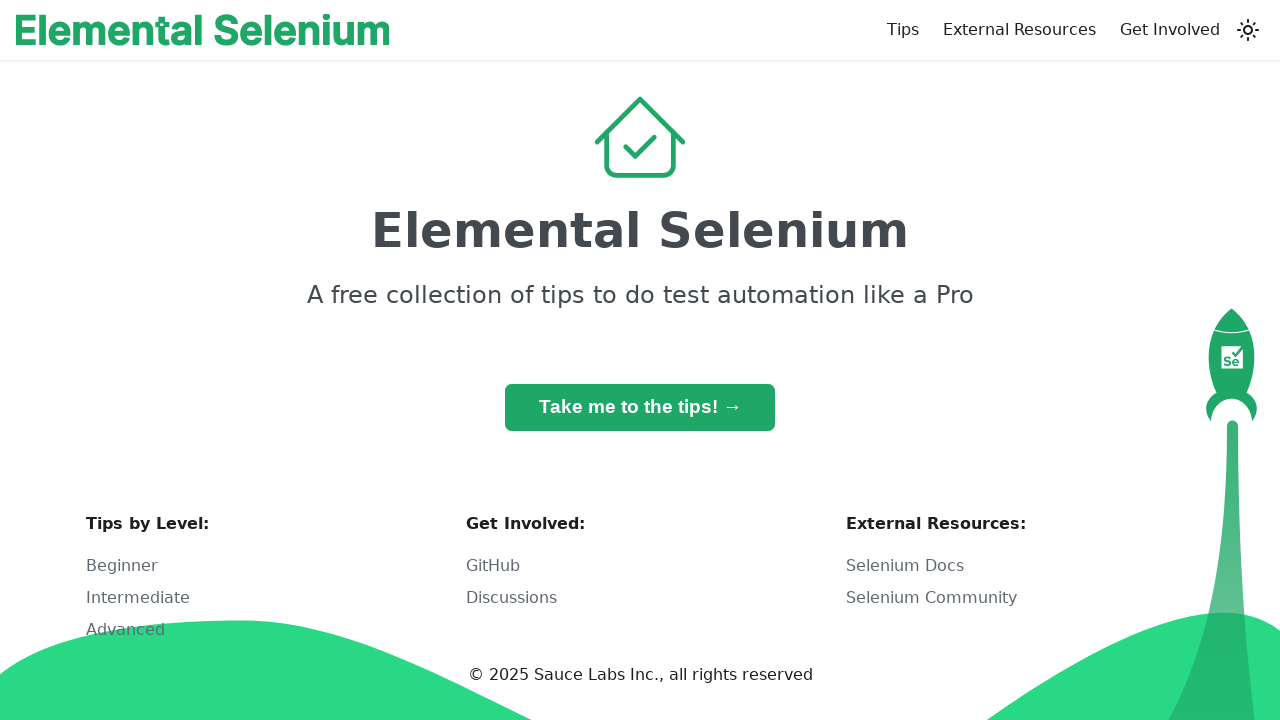

Switched back to original tab
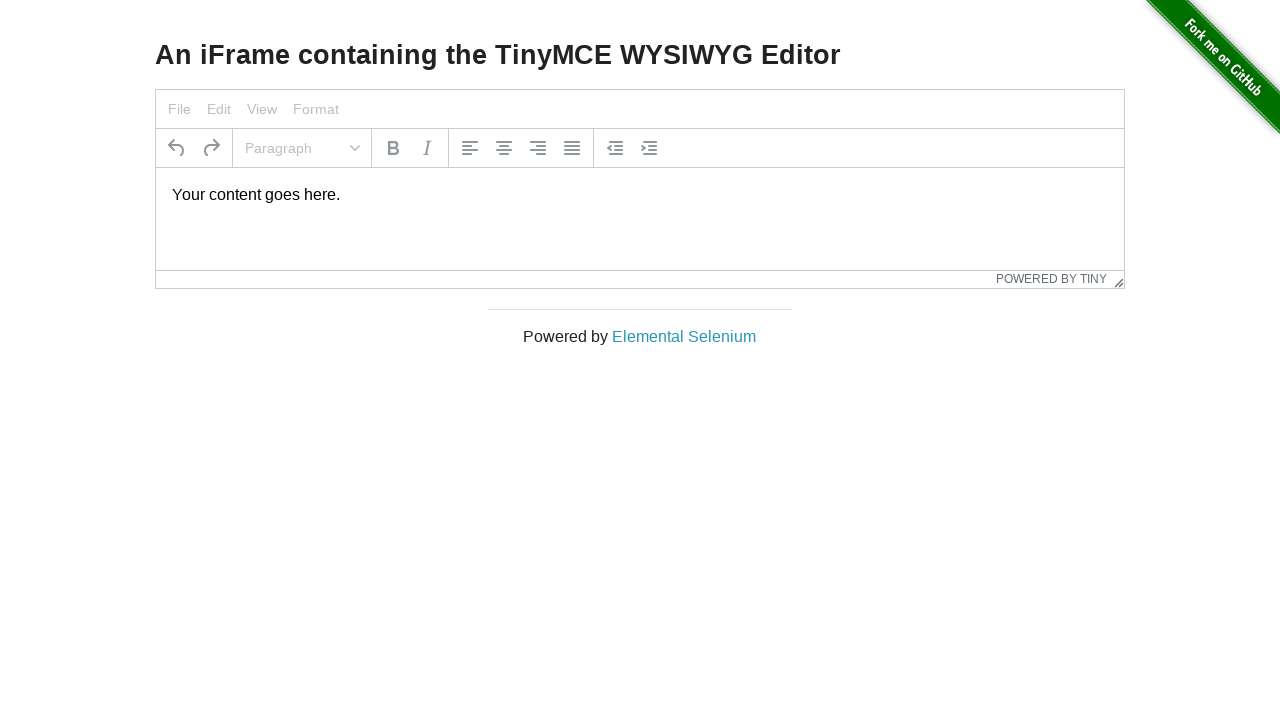

Retrieved h3 text from original tab
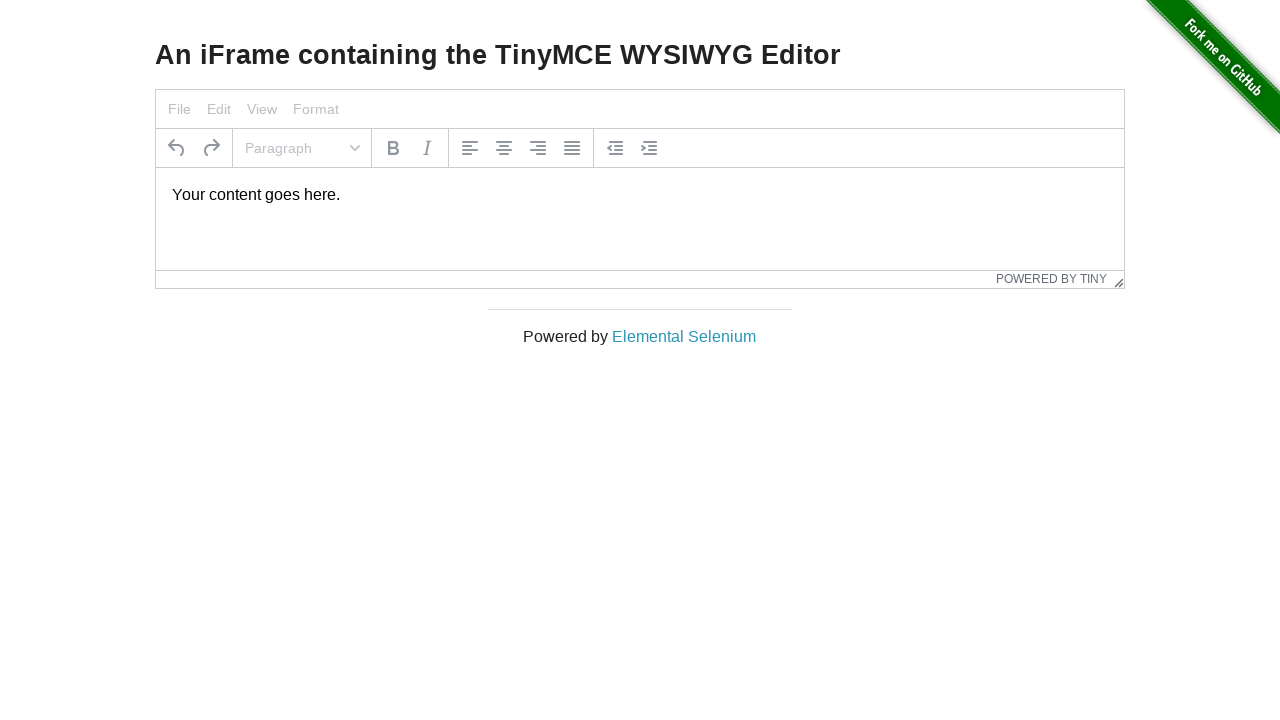

Verified h3 text on original tab is 'An iFrame containing the TinyMCE WYSIWYG Editor'
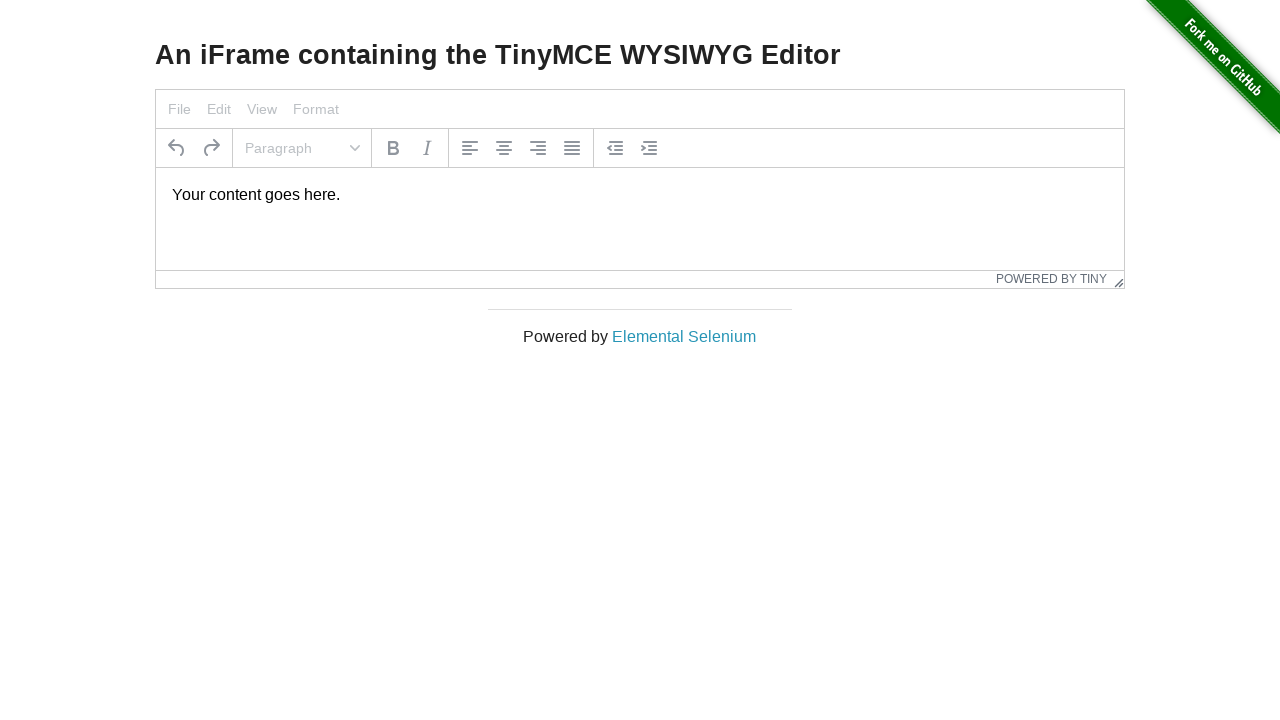

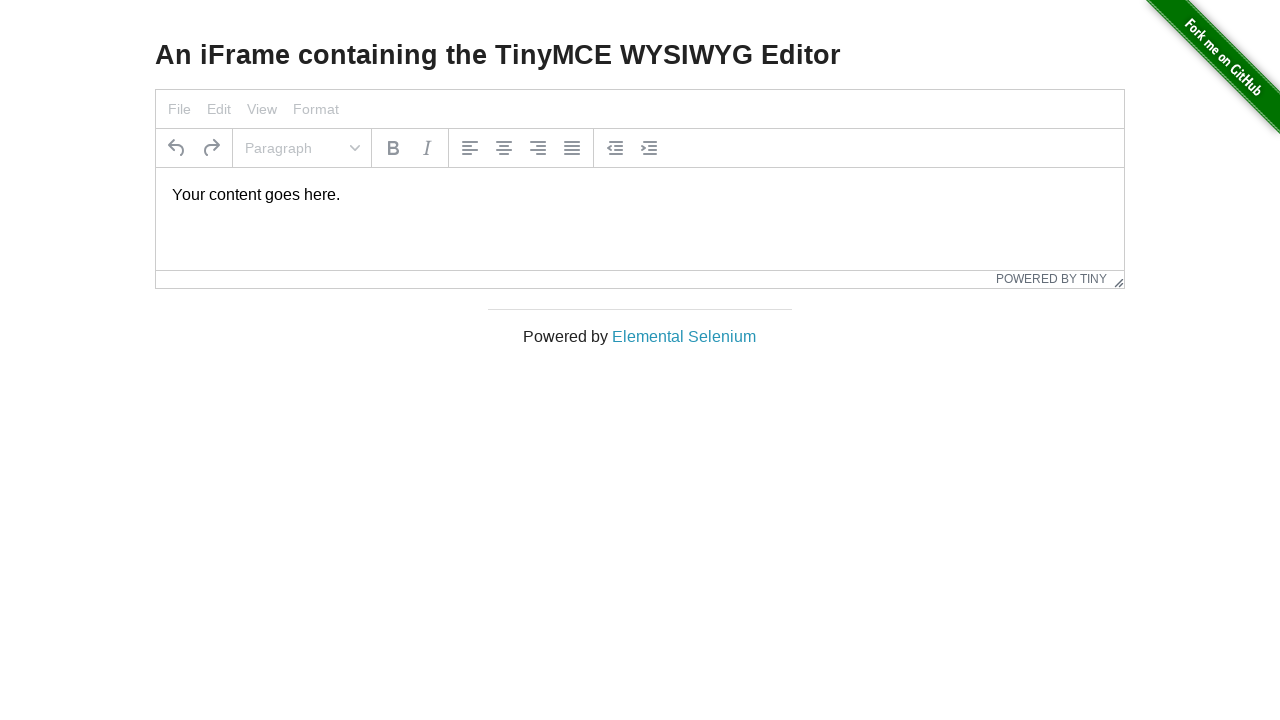